Navigates to Rediff homepage and clicks on the sign-in link/button, then verifies the page title of the resulting page.

Starting URL: https://www.rediff.com/

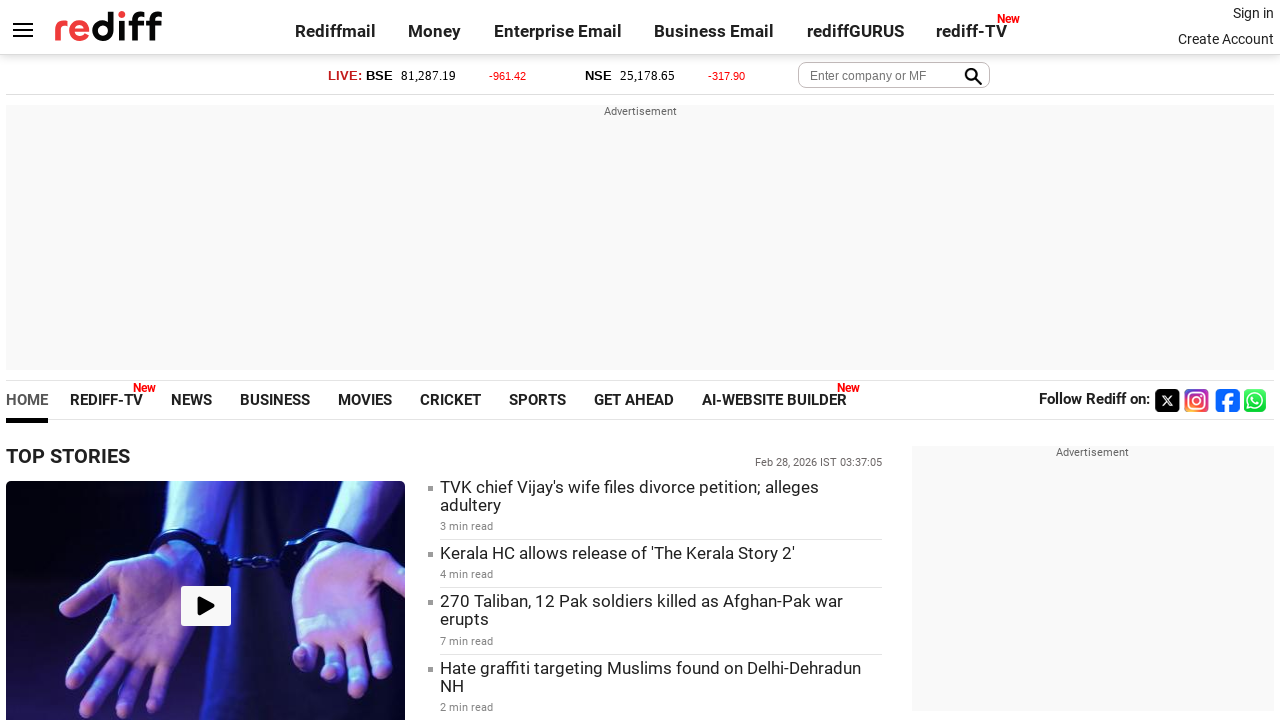

Clicked on the sign-in link/button at (1253, 13) on .signin
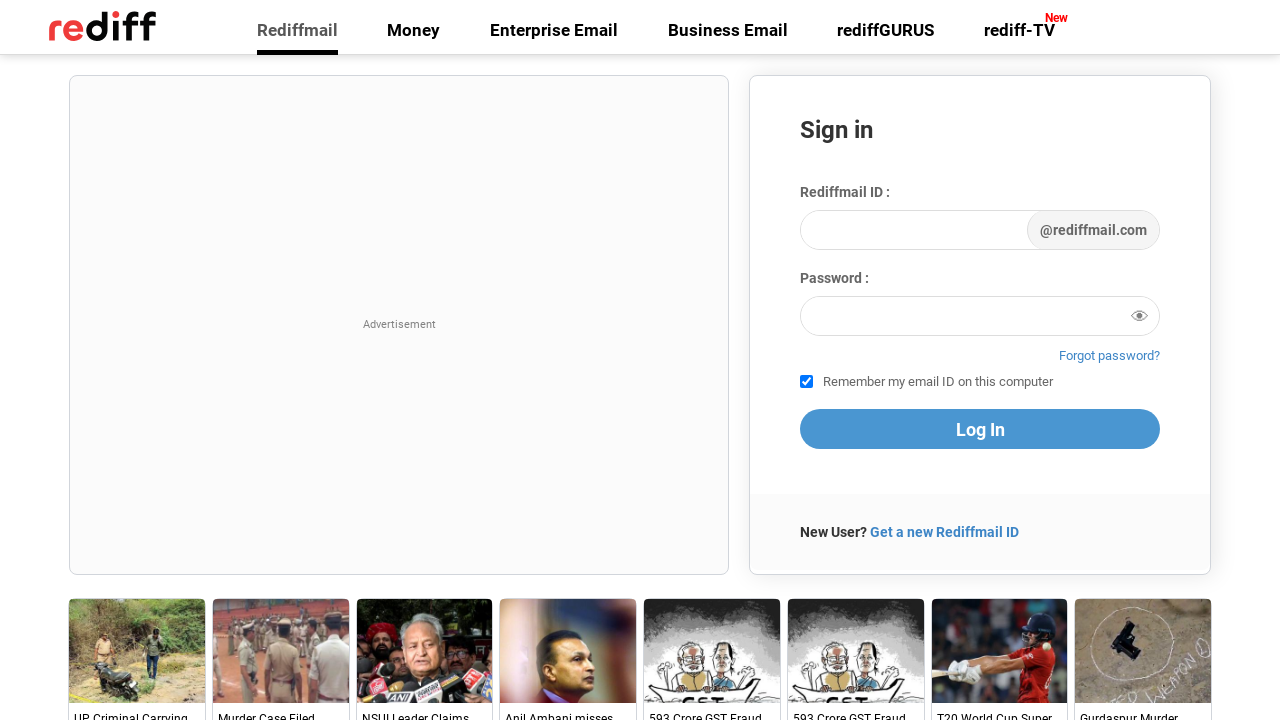

Sign-in page loaded (domcontentloaded state reached)
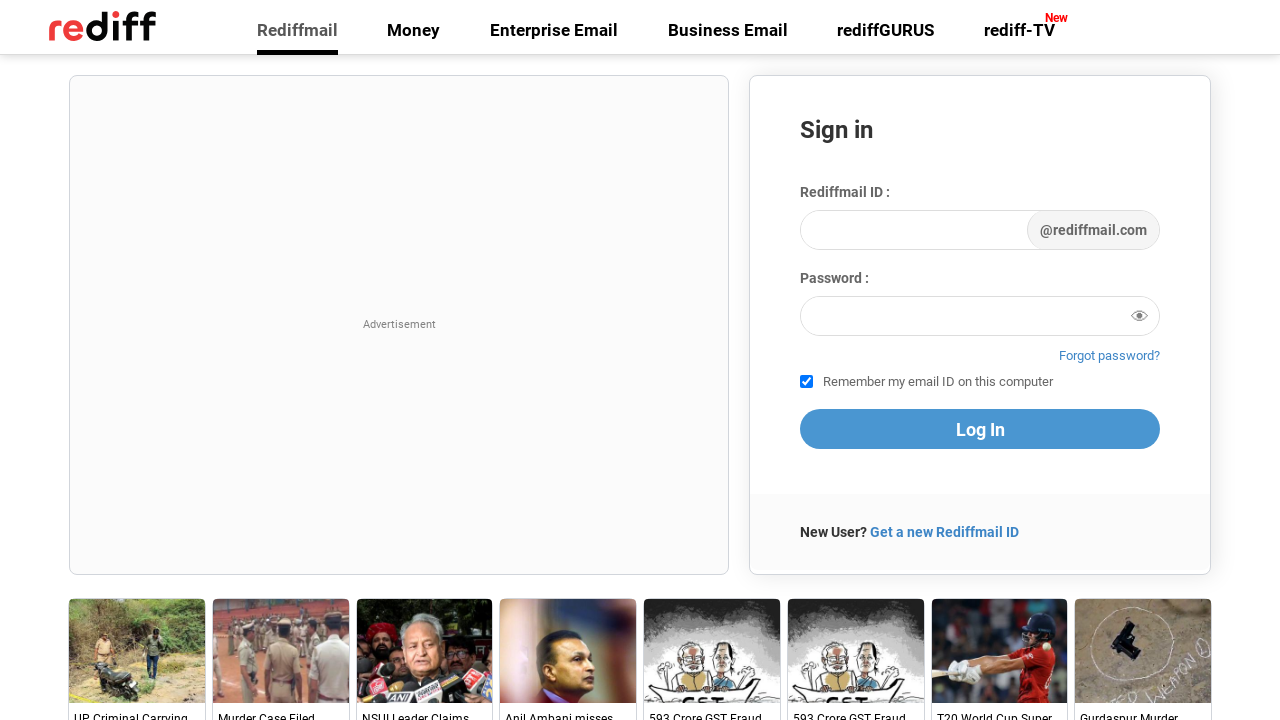

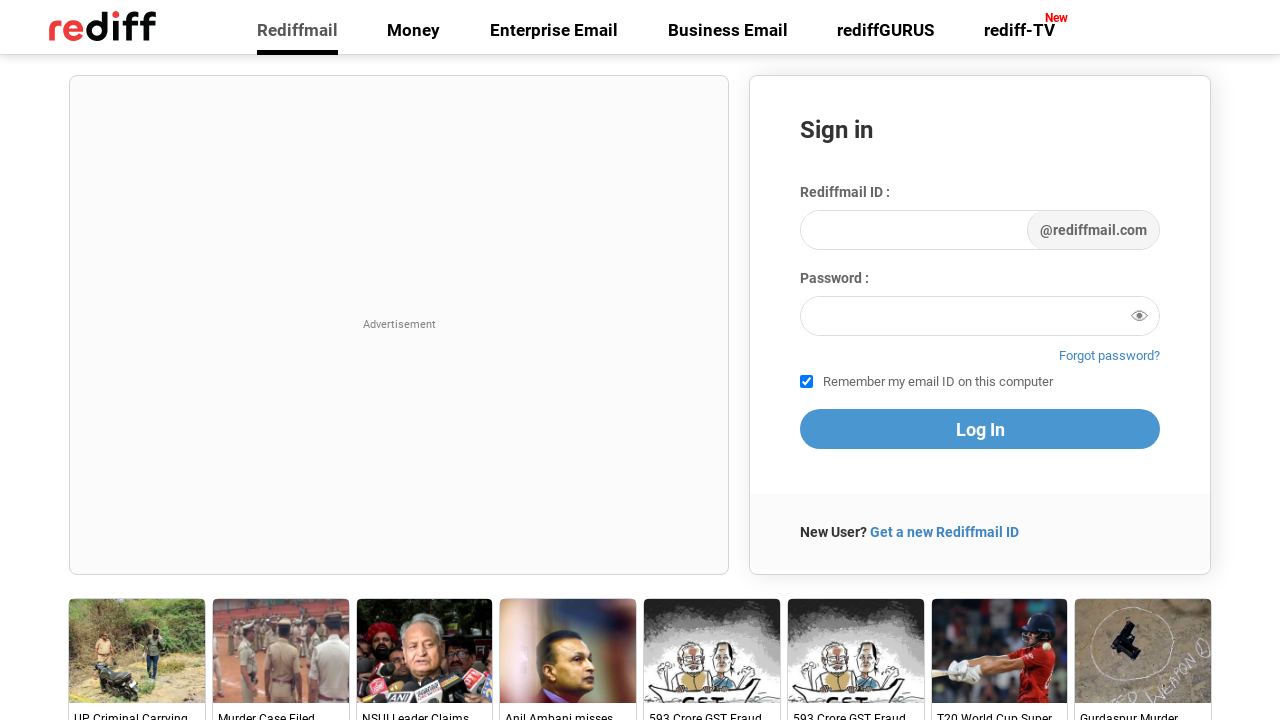